Tests scrolling functionality by scrolling down to the bottom of the Daraz e-commerce homepage

Starting URL: https://www.daraz.com.bd/

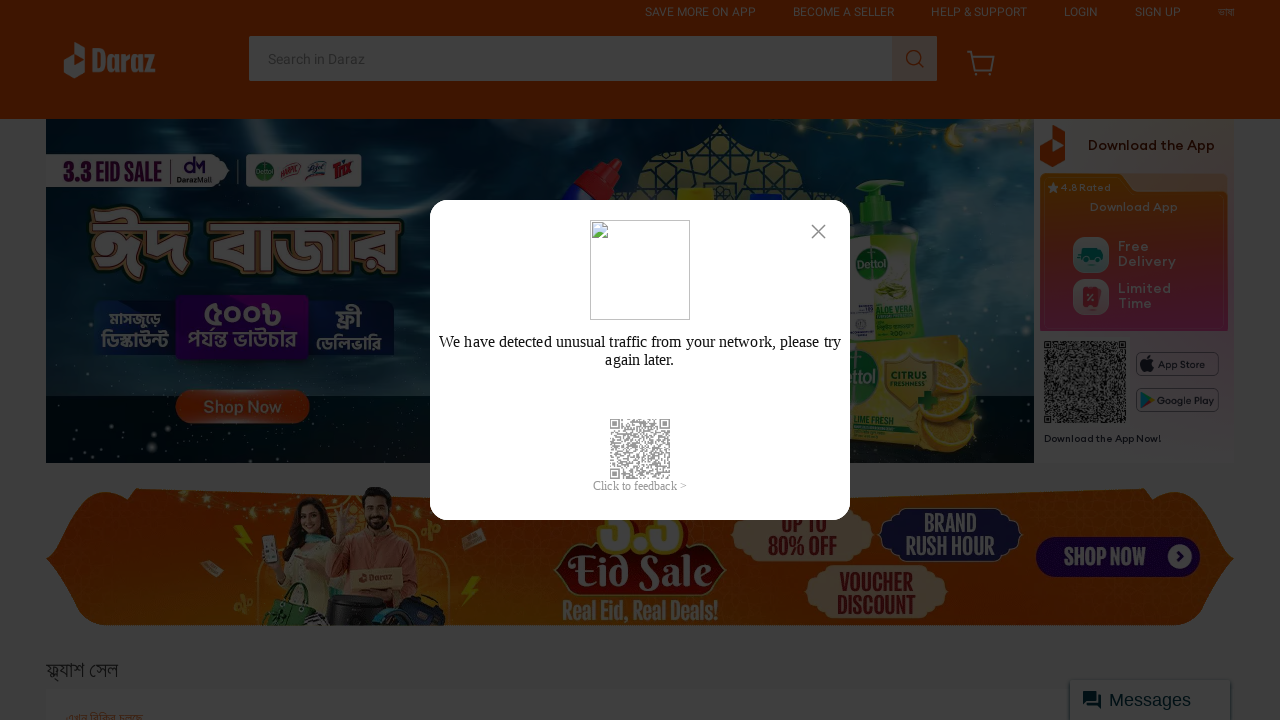

Scrolled down to the bottom of the Daraz homepage
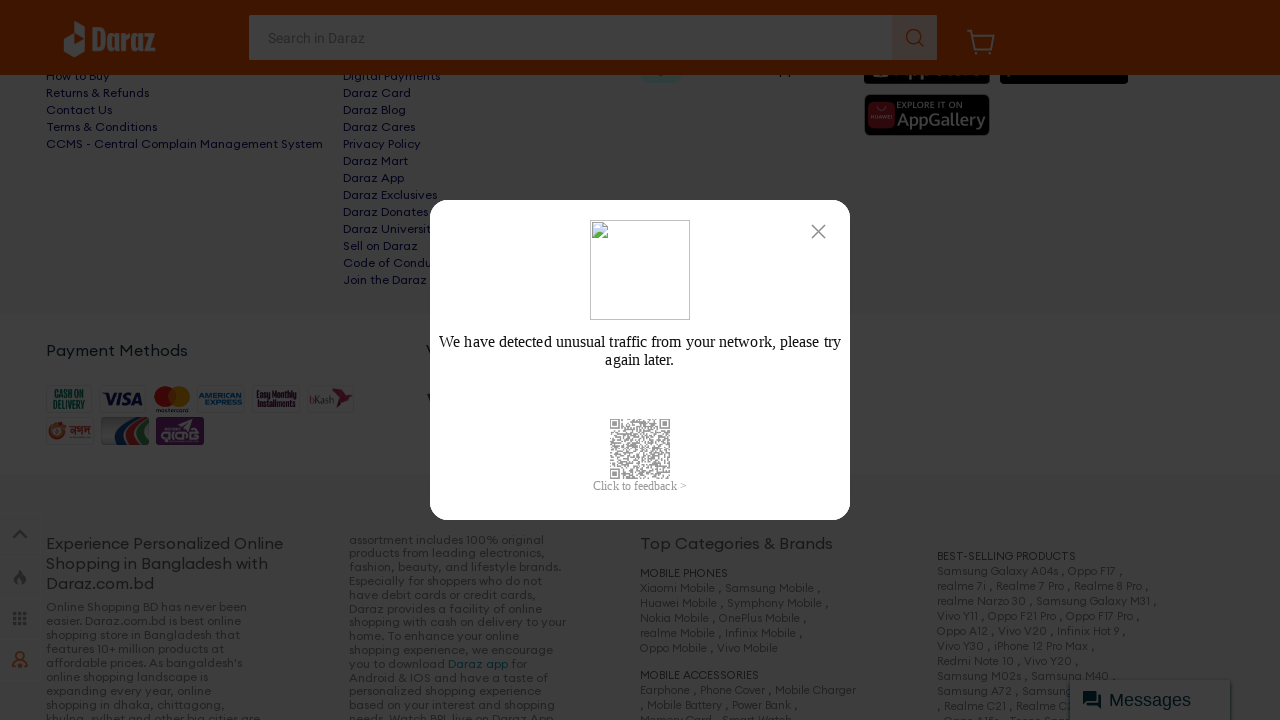

Waited 2 seconds for lazy-loaded content to appear
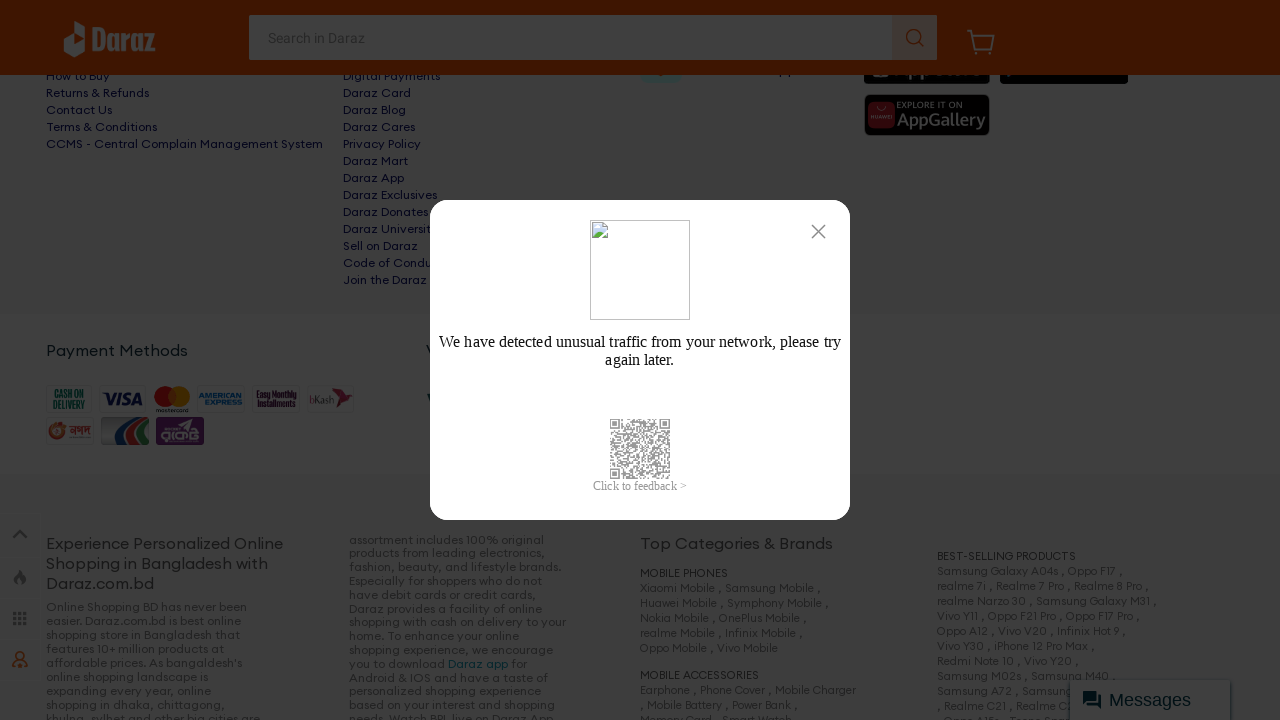

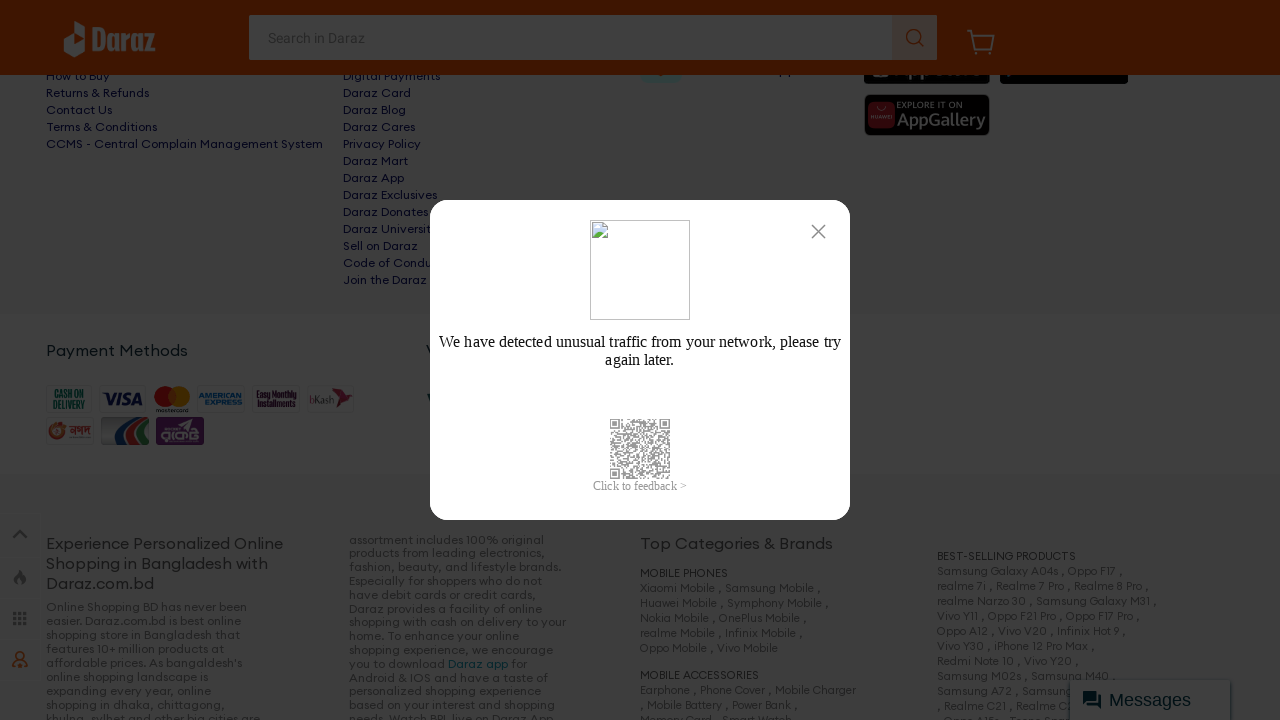